Tests file upload functionality by selecting a file and submitting the upload form

Starting URL: https://testpages.herokuapp.com/styled/file-upload-test.html

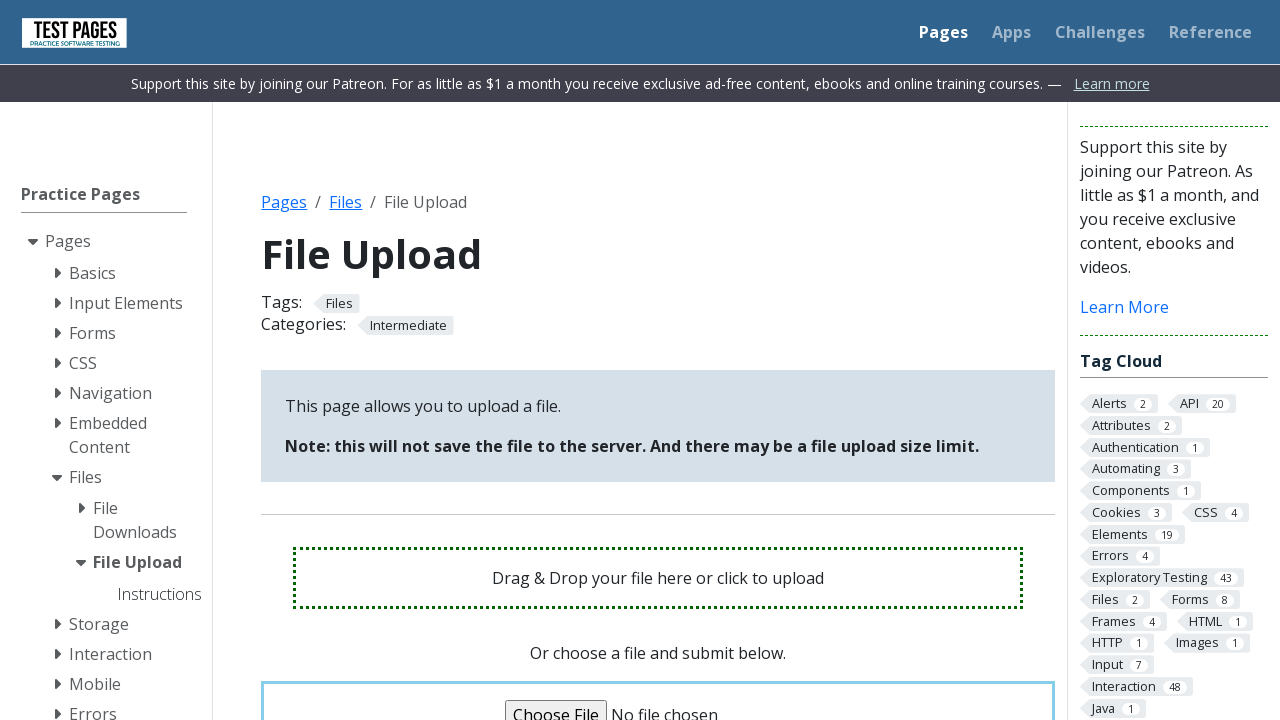

Created temporary test file for upload
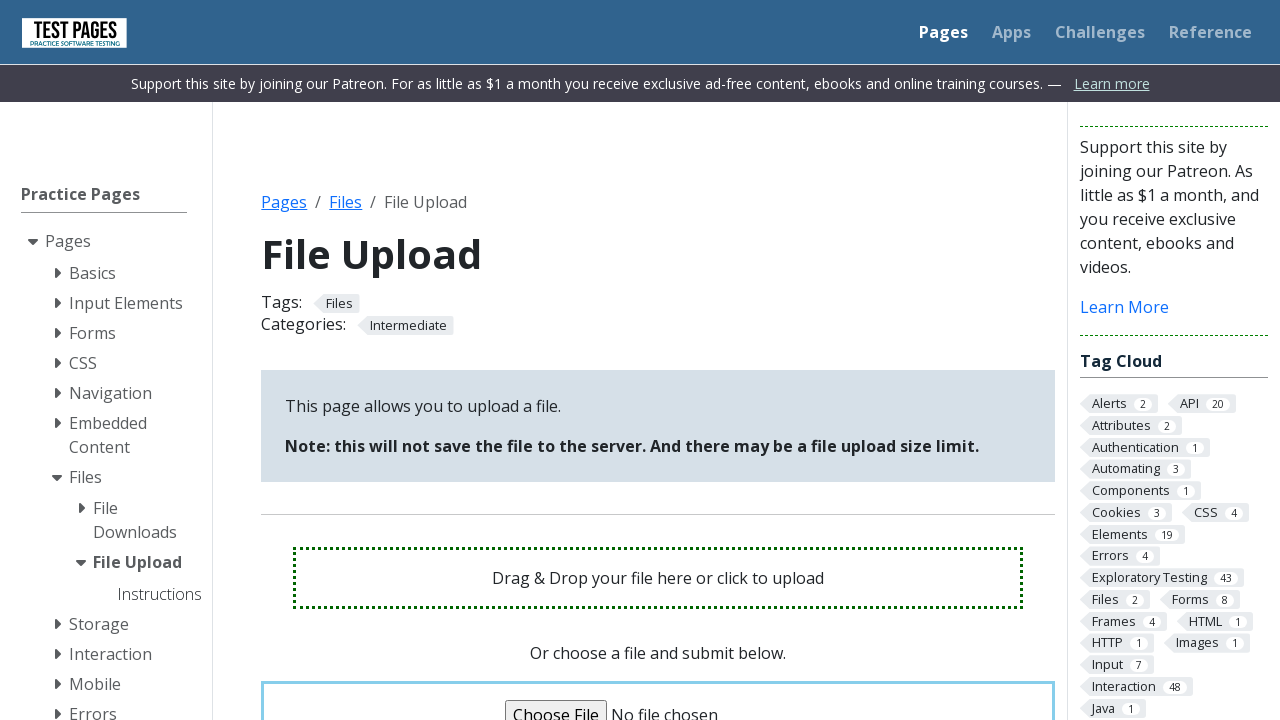

Selected temporary file for upload
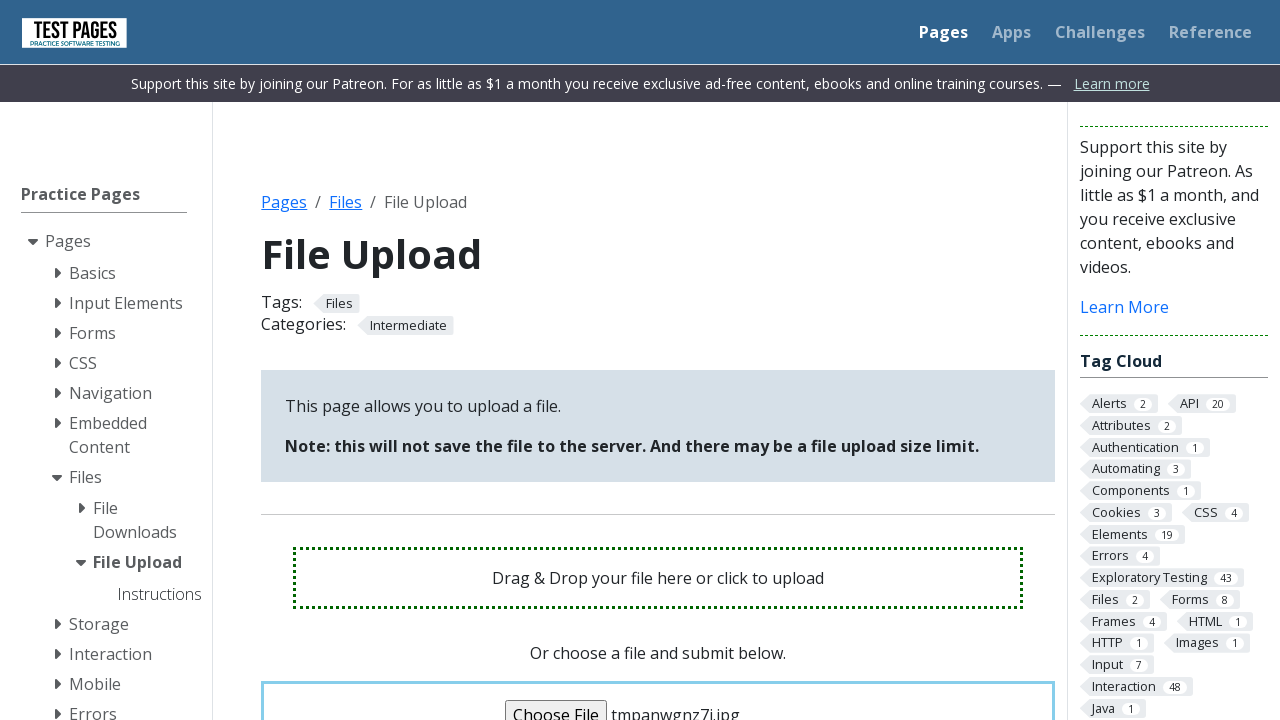

Clicked upload button to submit the form at (658, 361) on input[type='submit'][name='upload']
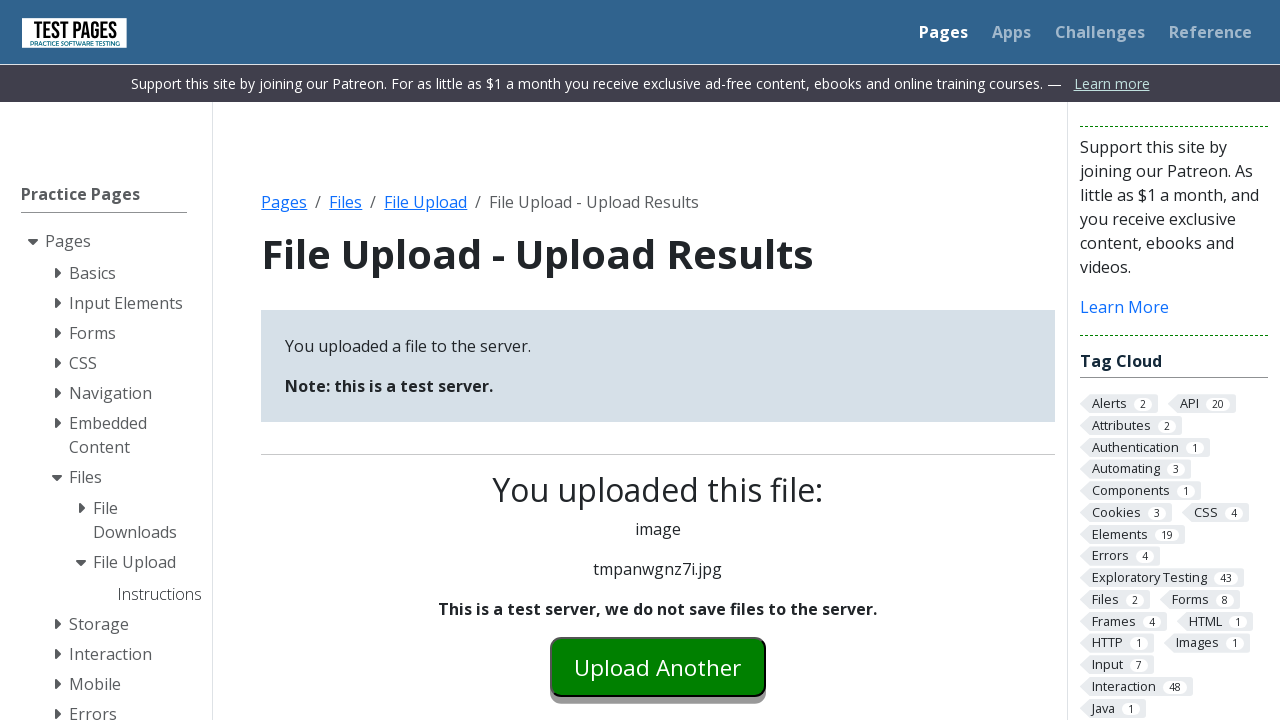

Cleaned up temporary test file
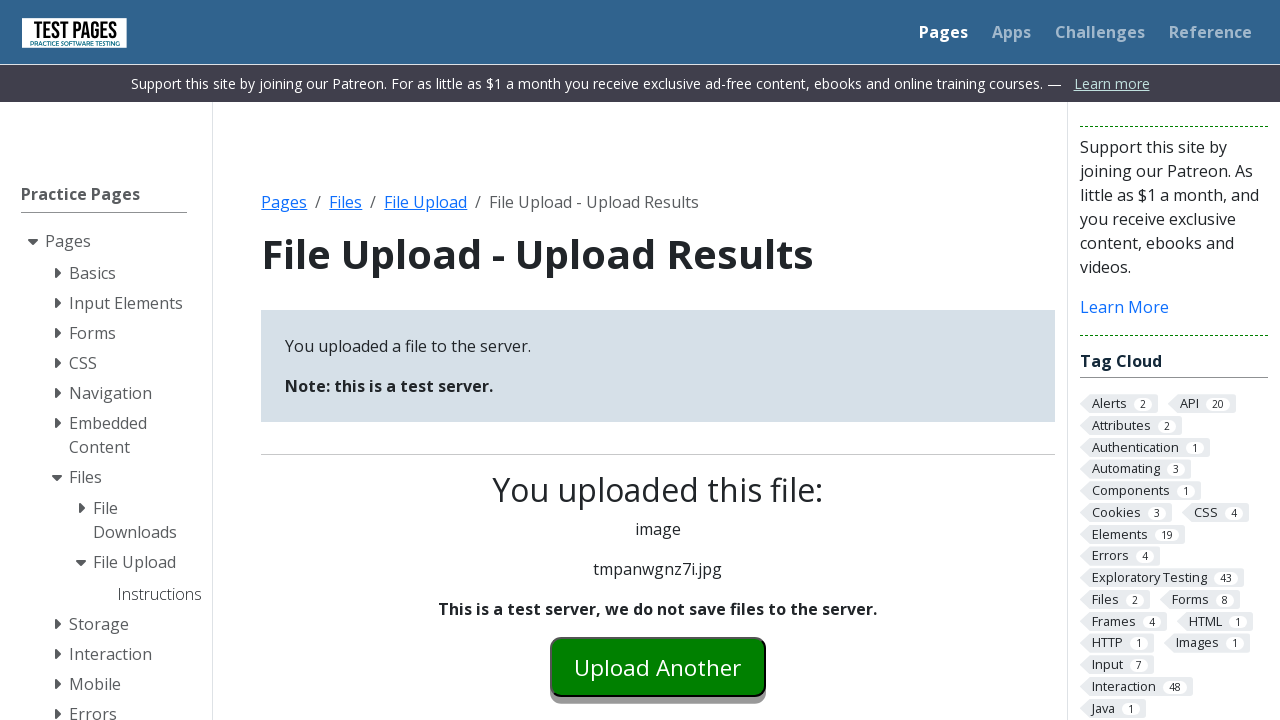

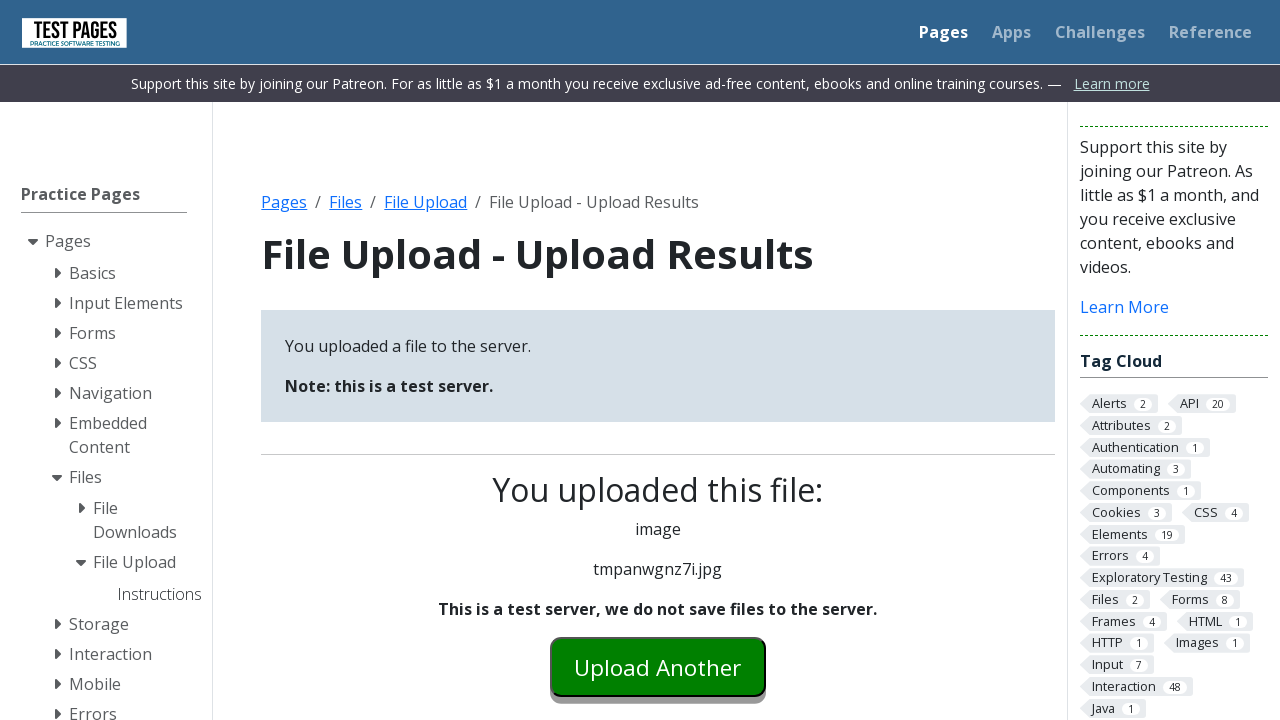